Tests that edits are saved on blur when editing a todo item

Starting URL: https://demo.playwright.dev/todomvc

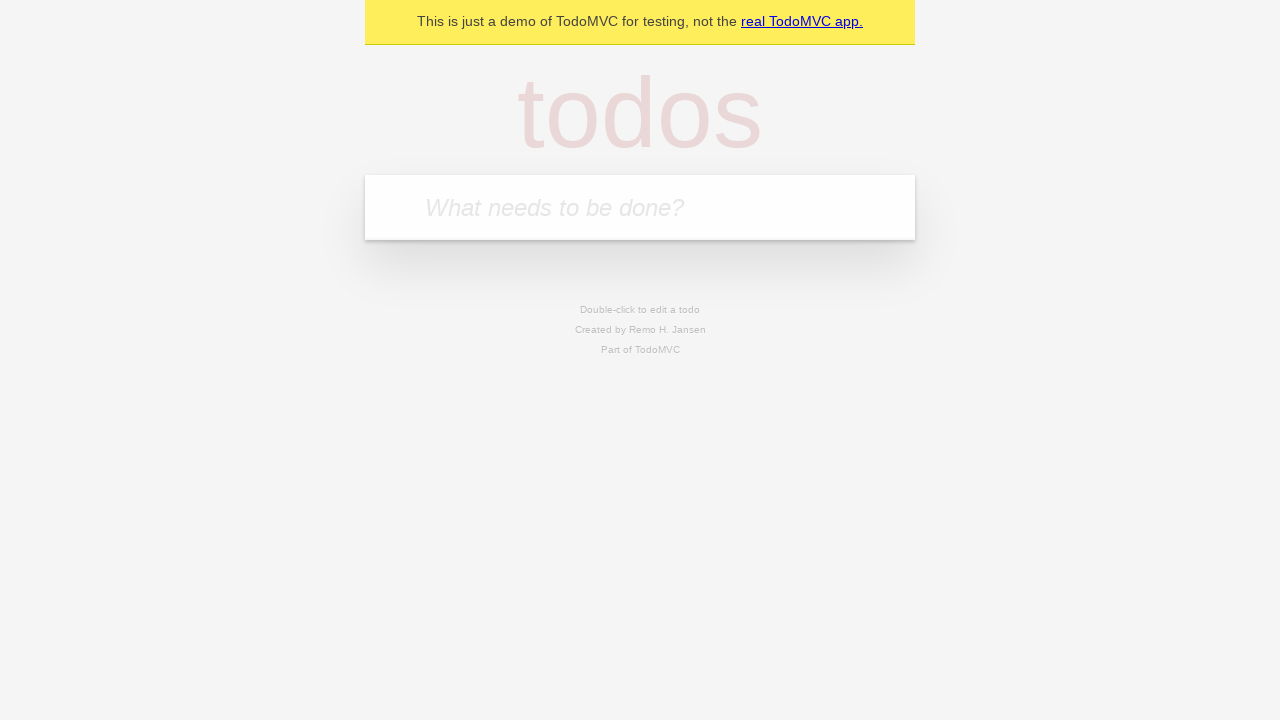

Filled new todo field with 'buy some cheese' on internal:attr=[placeholder="What needs to be done?"i]
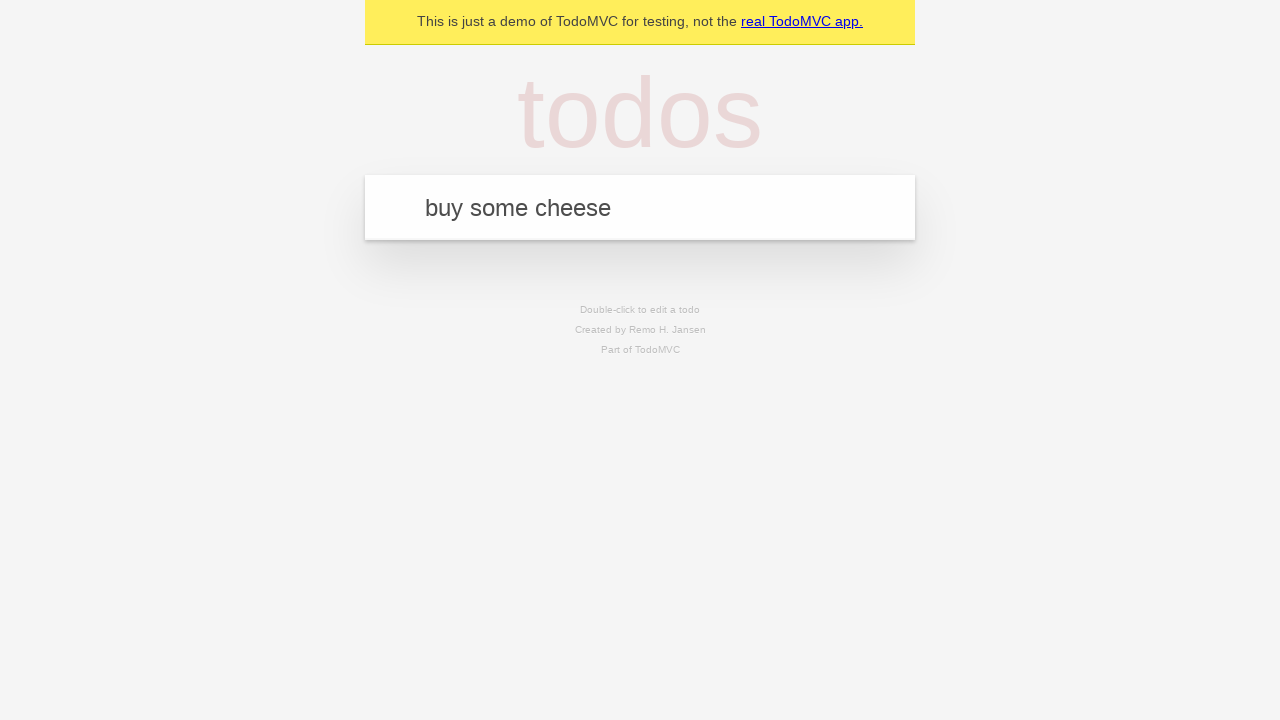

Pressed Enter to create todo 'buy some cheese' on internal:attr=[placeholder="What needs to be done?"i]
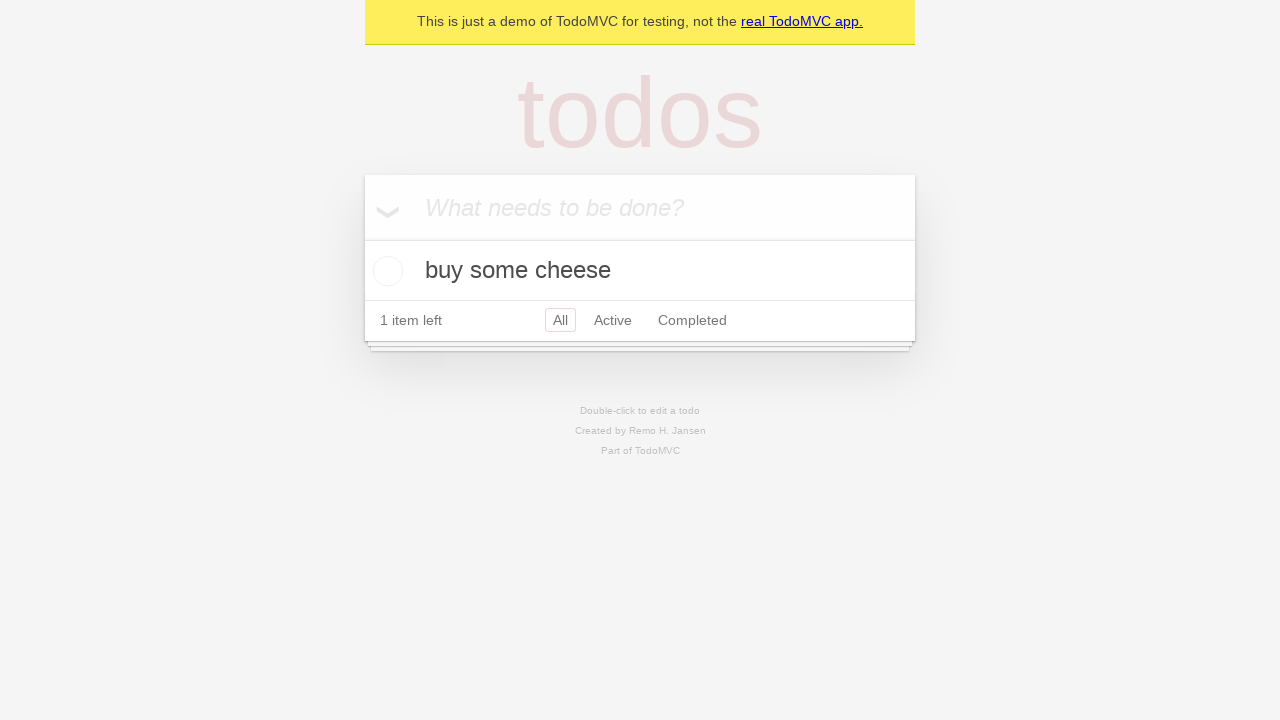

Filled new todo field with 'feed the cat' on internal:attr=[placeholder="What needs to be done?"i]
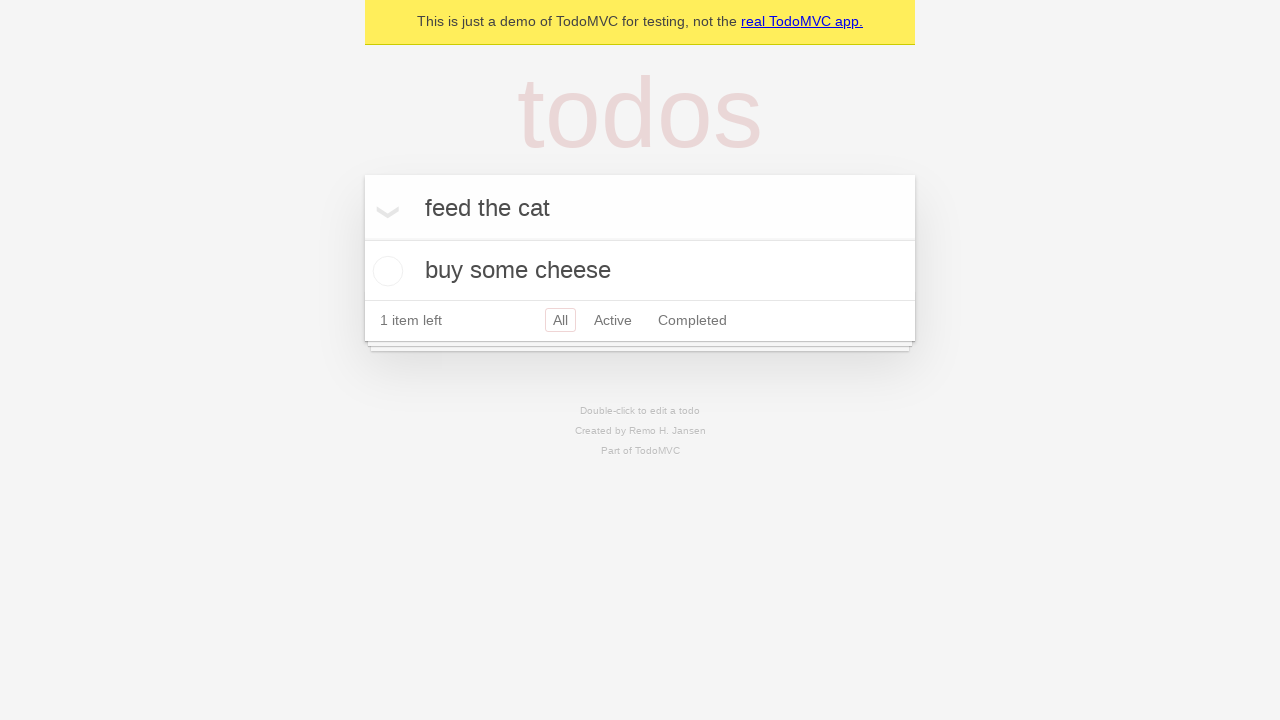

Pressed Enter to create todo 'feed the cat' on internal:attr=[placeholder="What needs to be done?"i]
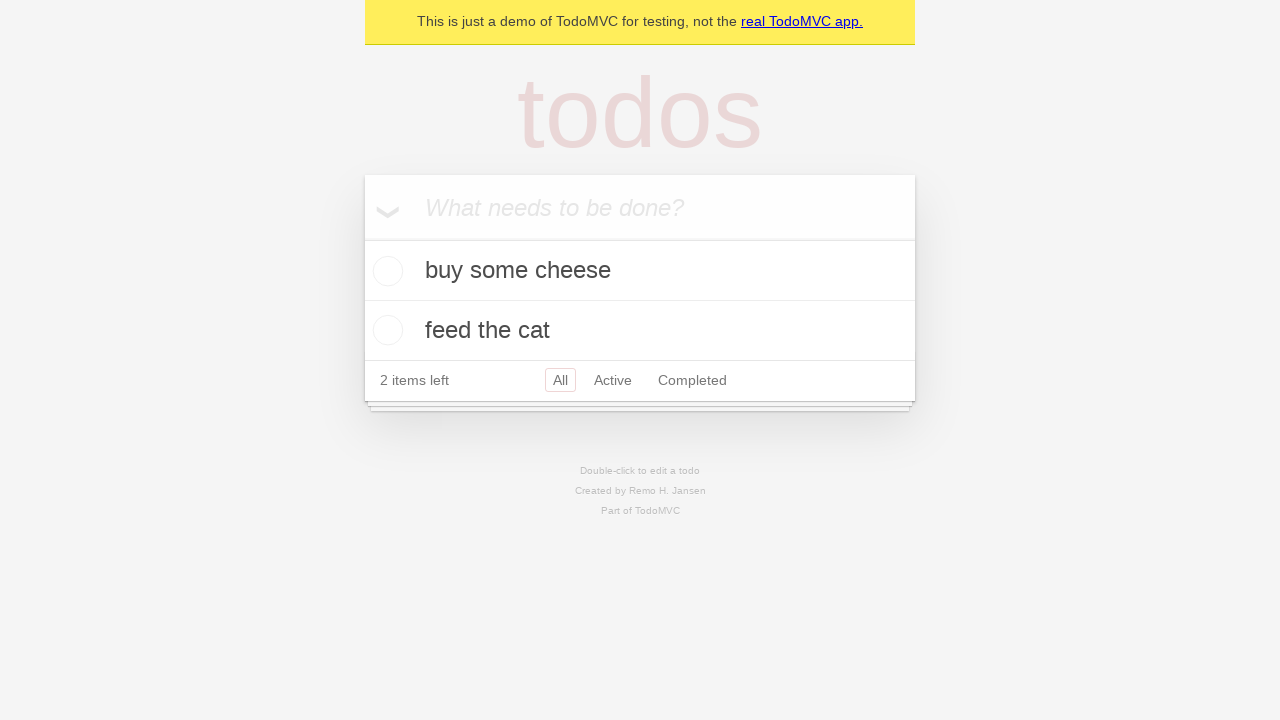

Filled new todo field with 'book a doctors appointment' on internal:attr=[placeholder="What needs to be done?"i]
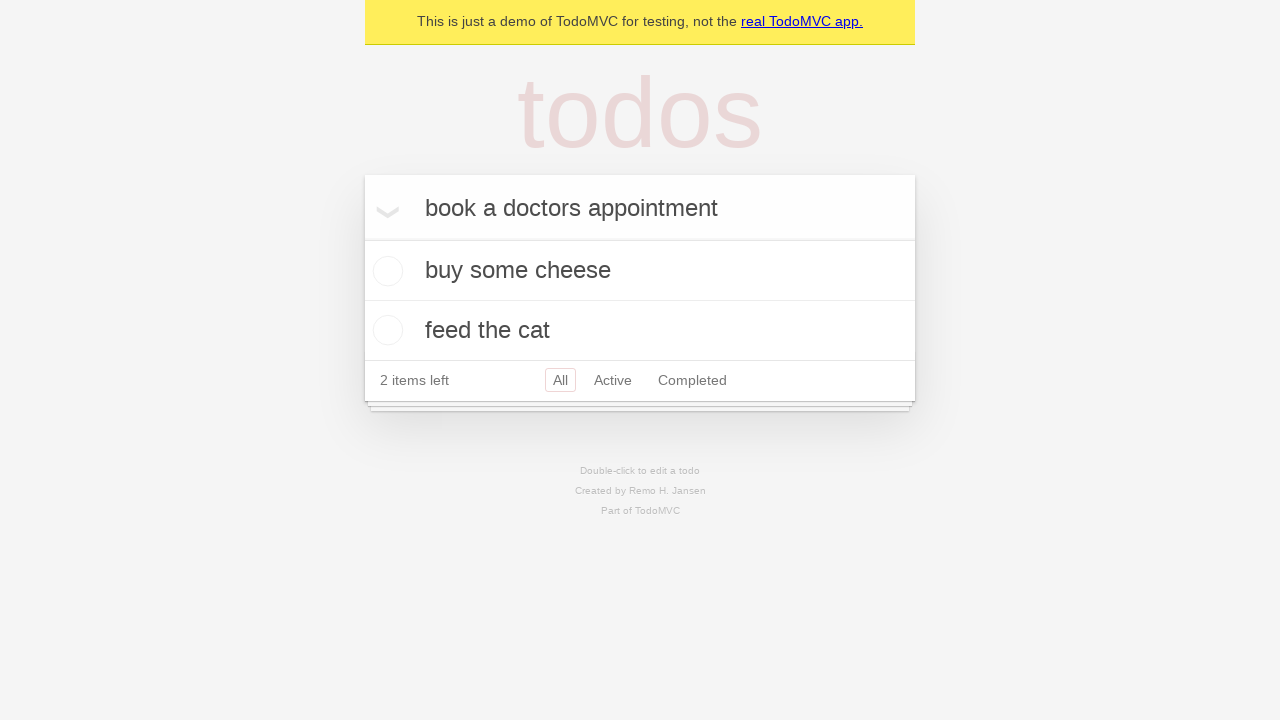

Pressed Enter to create todo 'book a doctors appointment' on internal:attr=[placeholder="What needs to be done?"i]
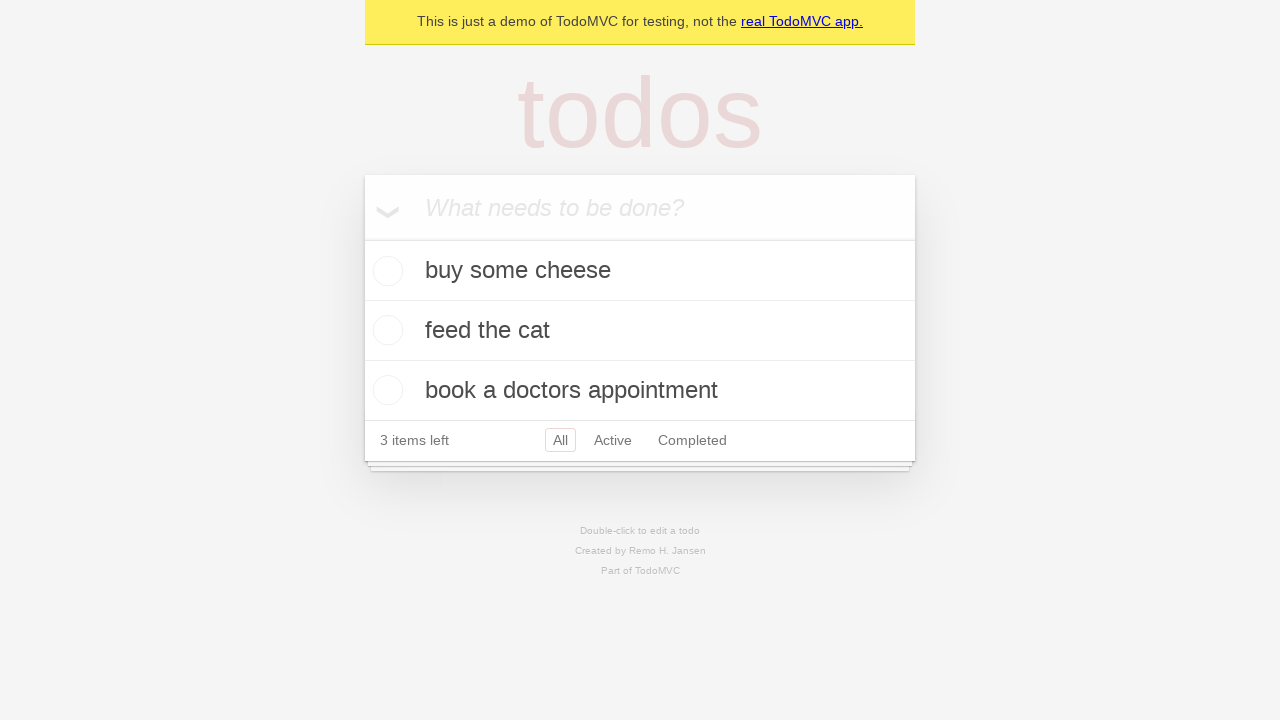

Verified all 3 todos were created
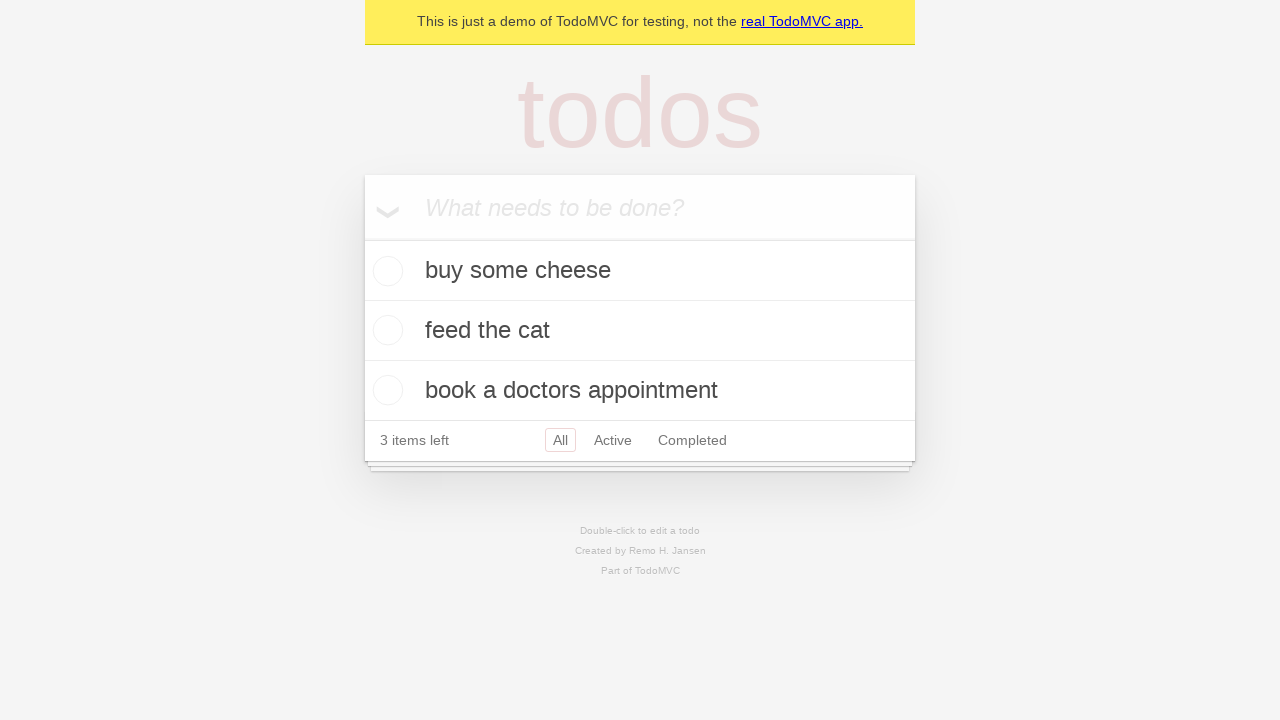

Located all todo items
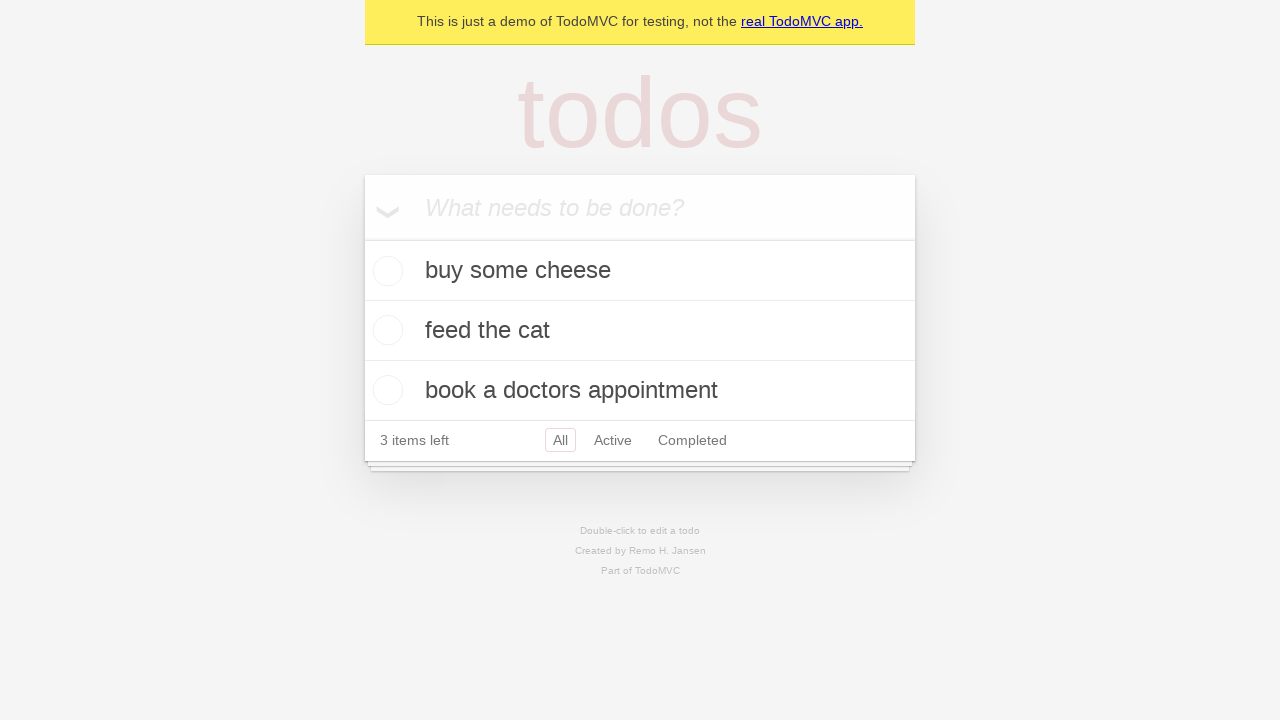

Double-clicked second todo item to enter edit mode at (640, 331) on internal:testid=[data-testid="todo-item"s] >> nth=1
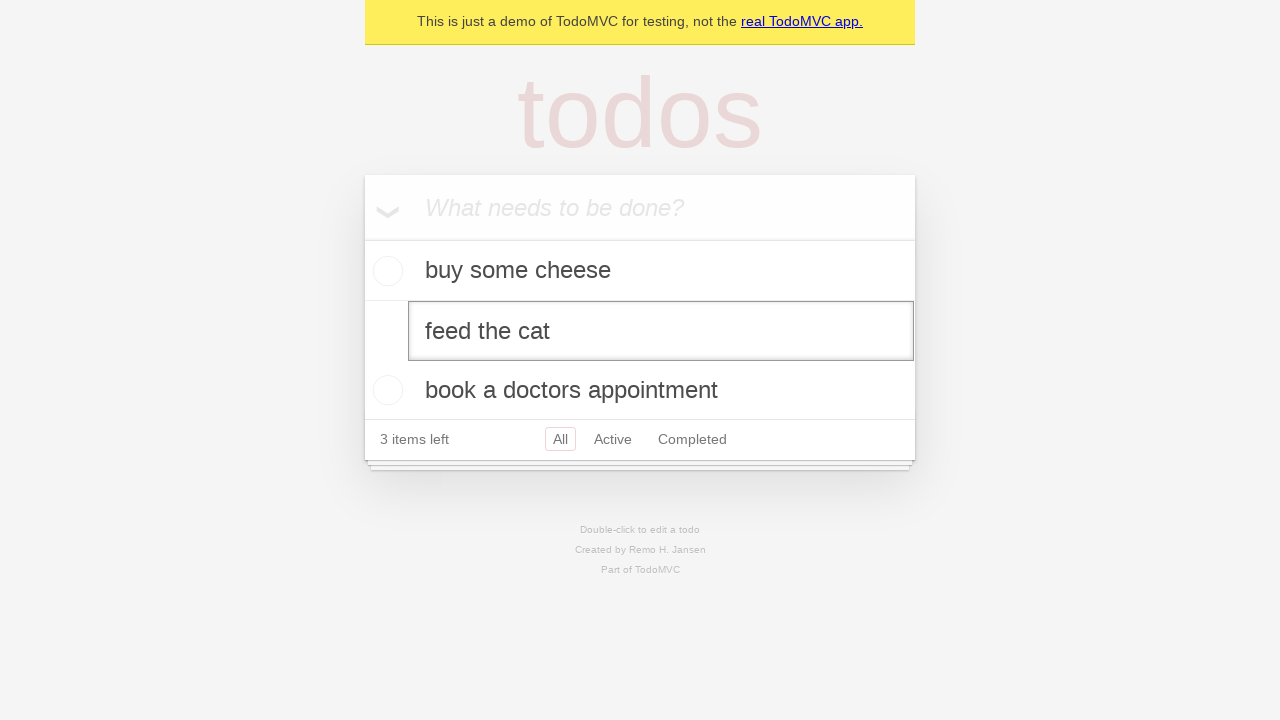

Filled edit field with new text 'buy some sausages' on internal:testid=[data-testid="todo-item"s] >> nth=1 >> internal:role=textbox[nam
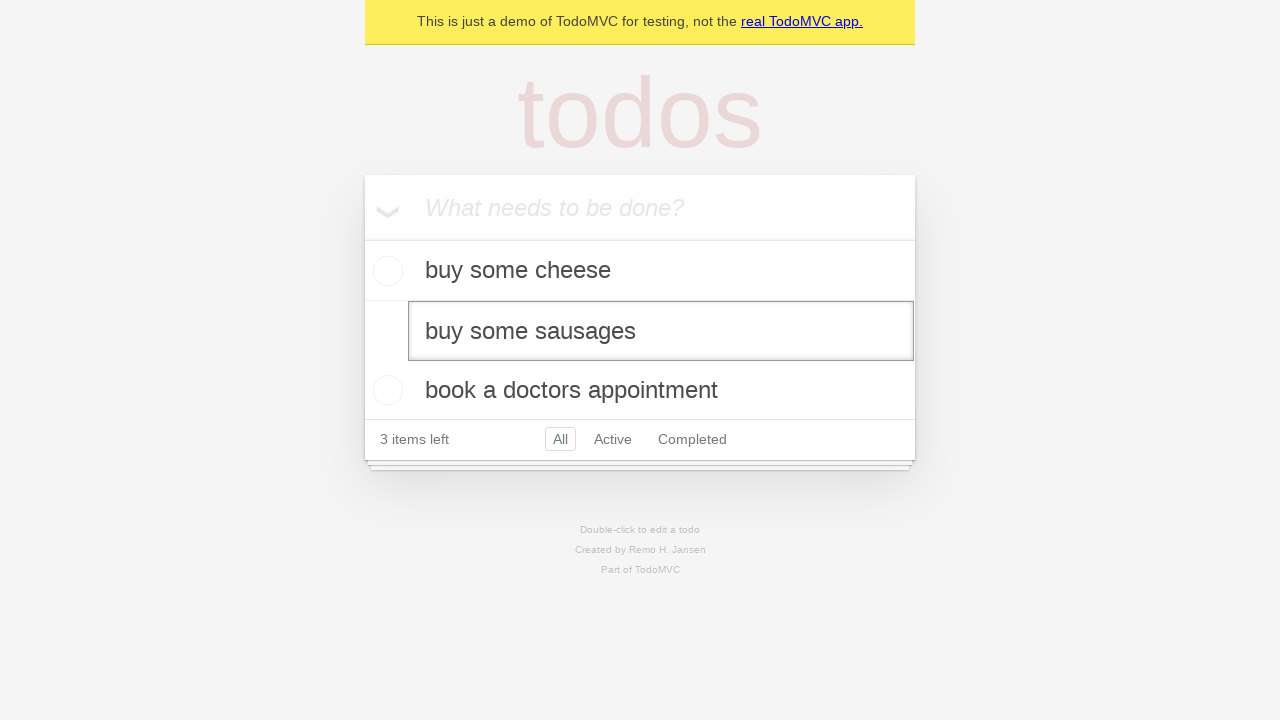

Dispatched blur event to save edits
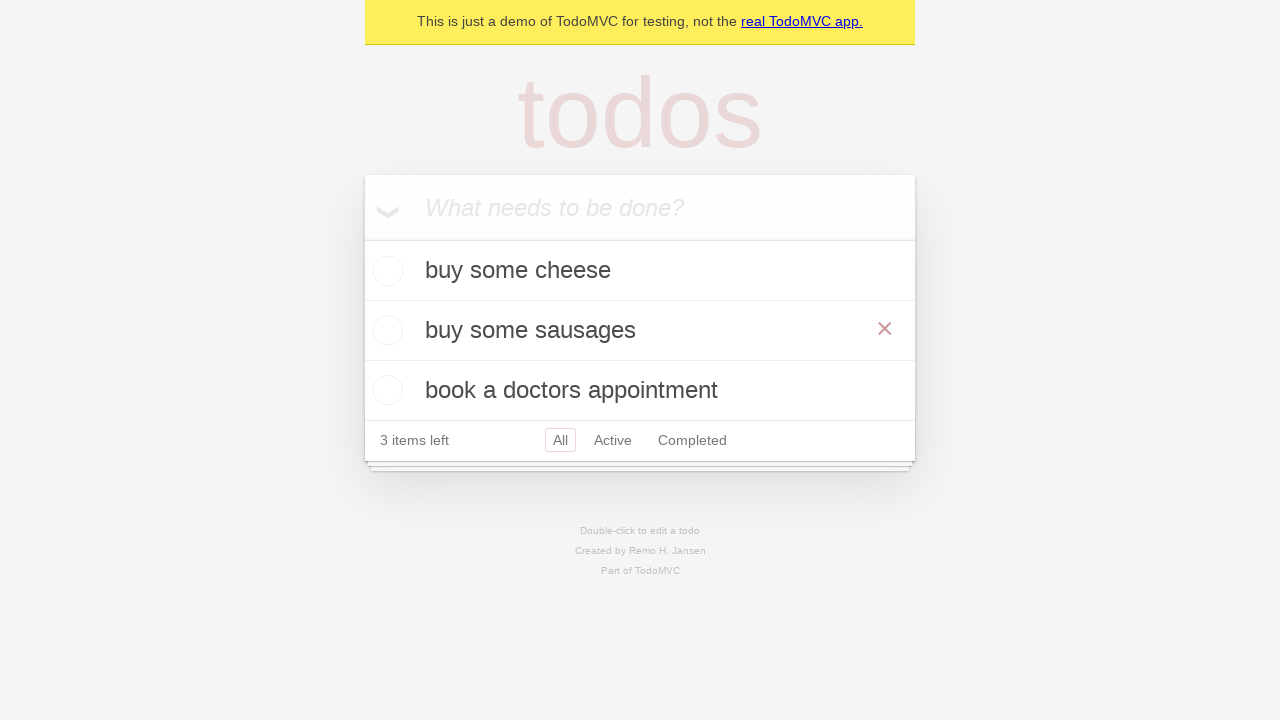

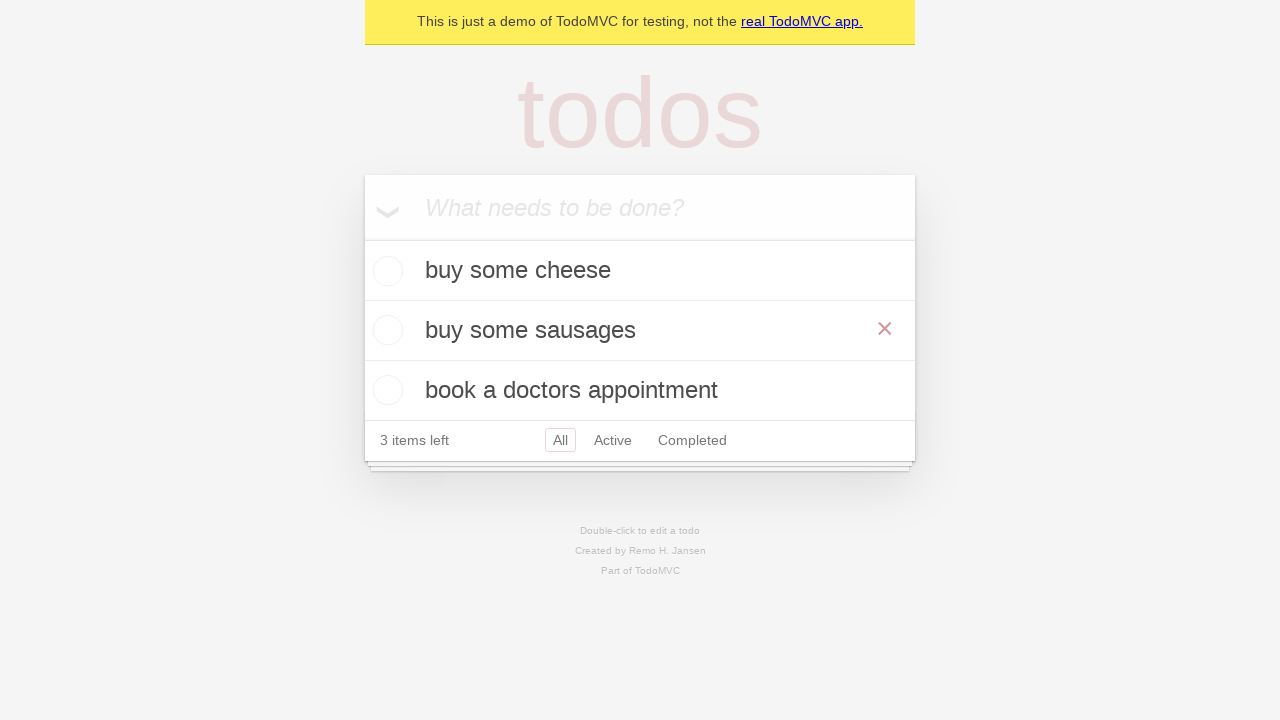